Tests dismissing an entry advertisement modal by clicking on the modal footer close link on a public test website.

Starting URL: http://the-internet.herokuapp.com/entry_ad

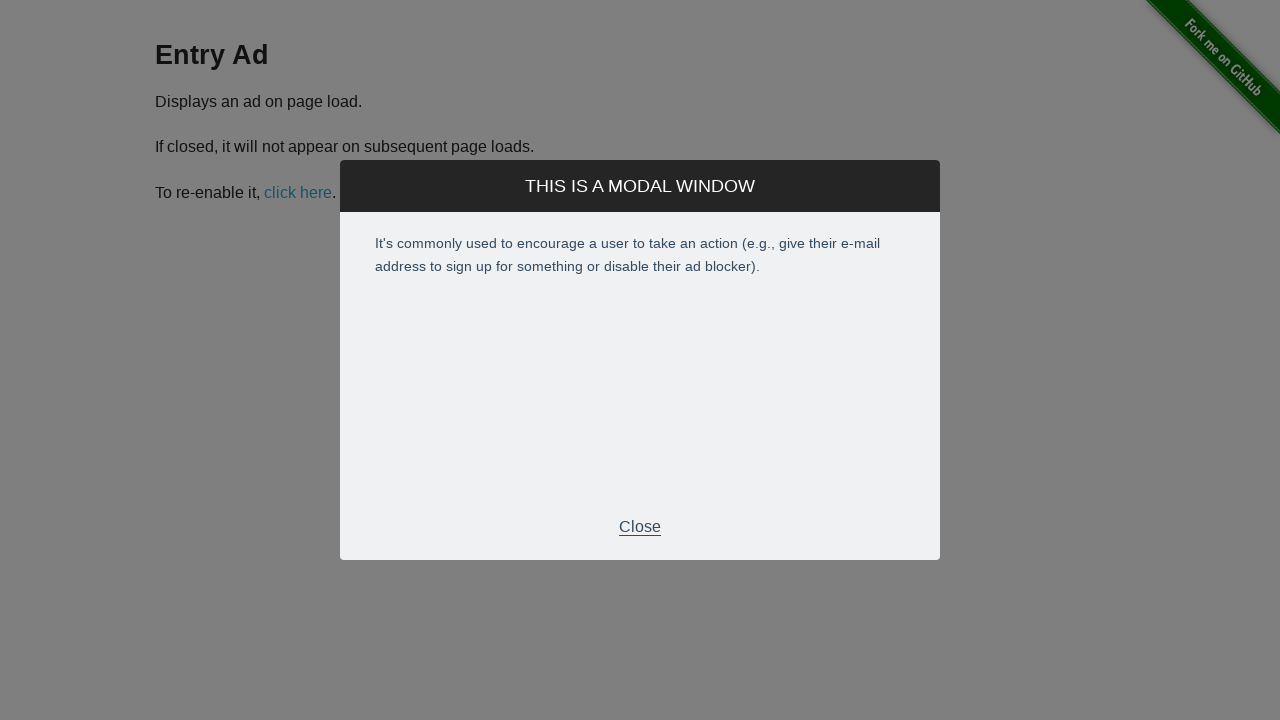

Entry advertisement modal footer appeared
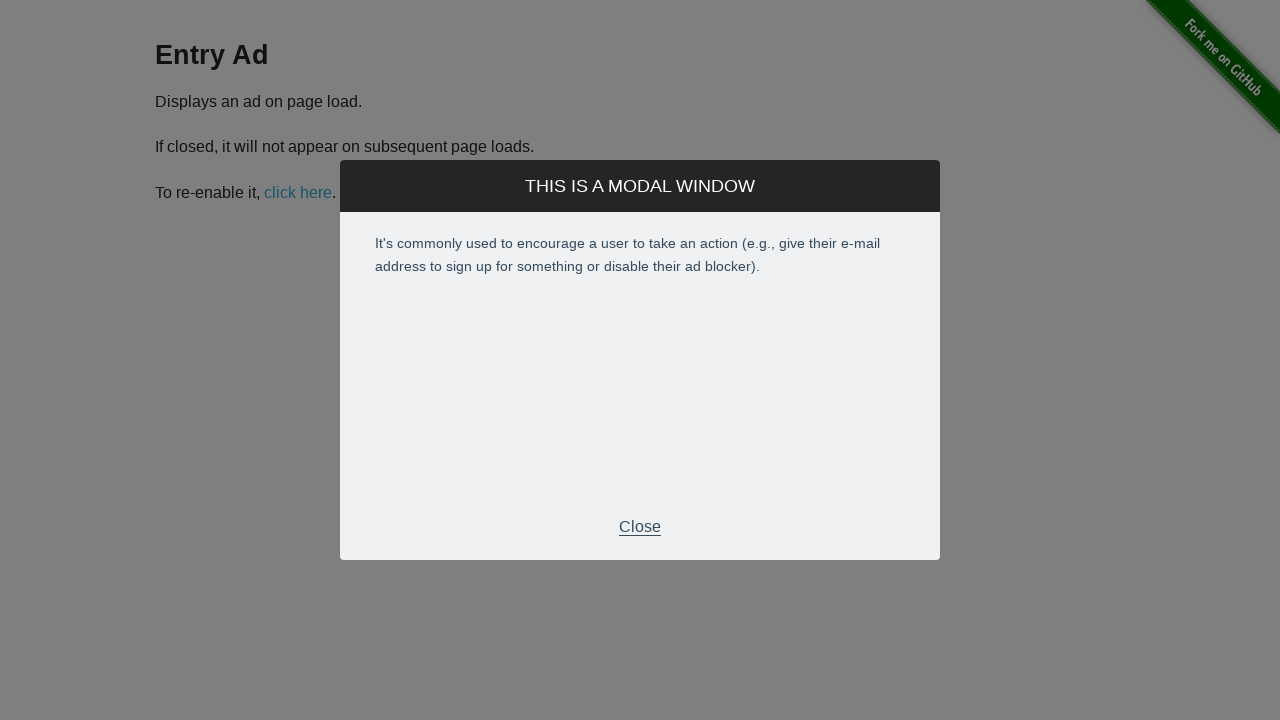

Clicked modal footer close link to dismiss entry advertisement at (640, 527) on div.modal-footer p
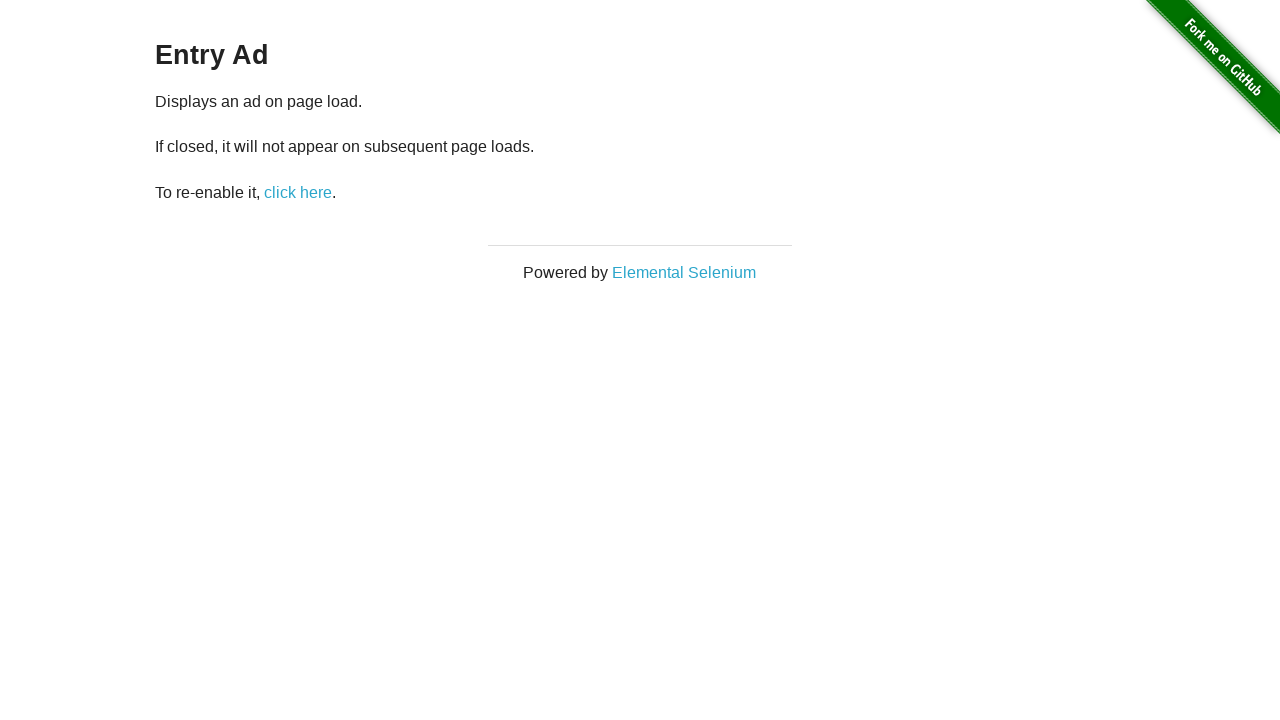

Entry advertisement modal closed successfully
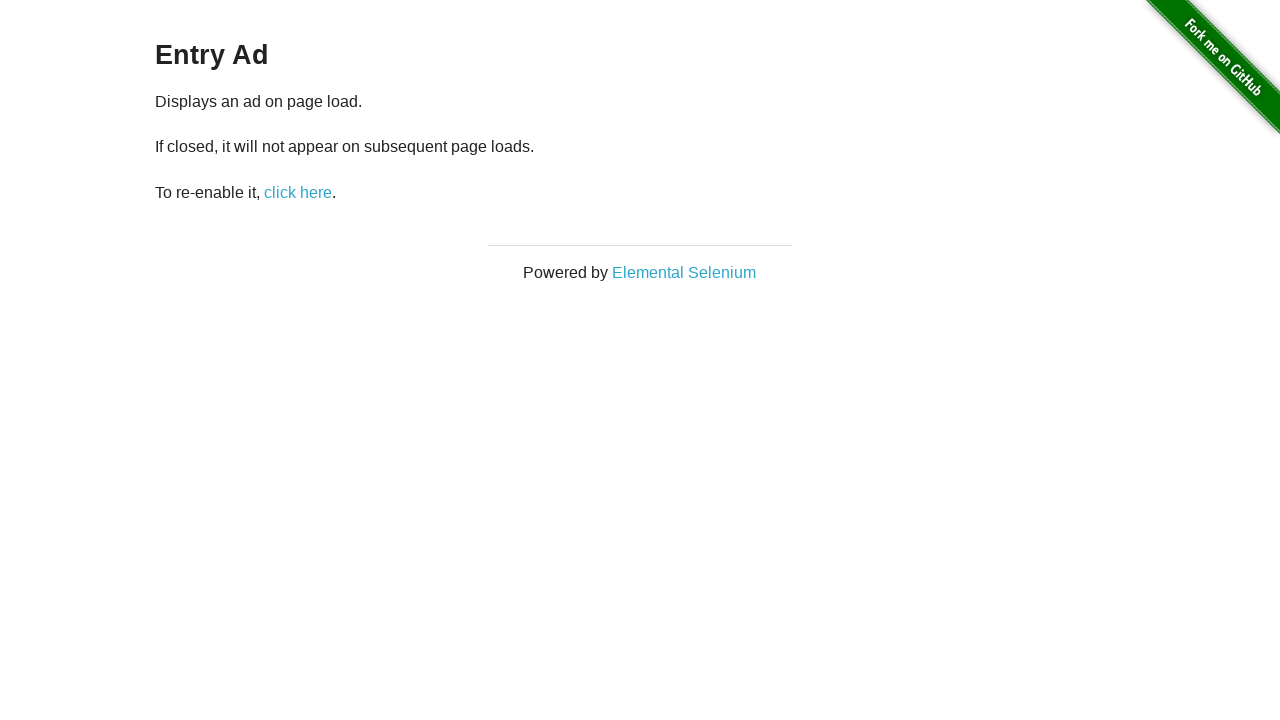

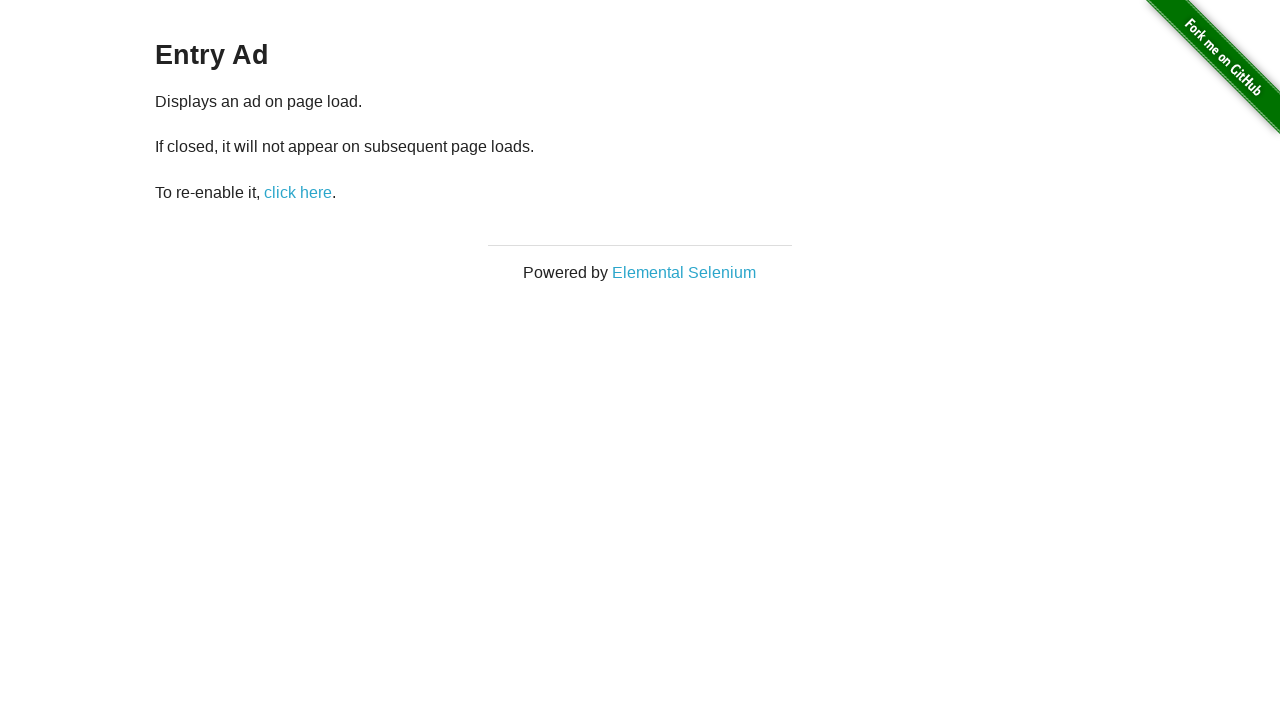